Uses Playwright emulation to set permissions for location, camera, and microphone to granted status, then verifies the page detects these permissions correctly.

Starting URL: https://material.playwrightvn.com/017-detect-user-agent.html

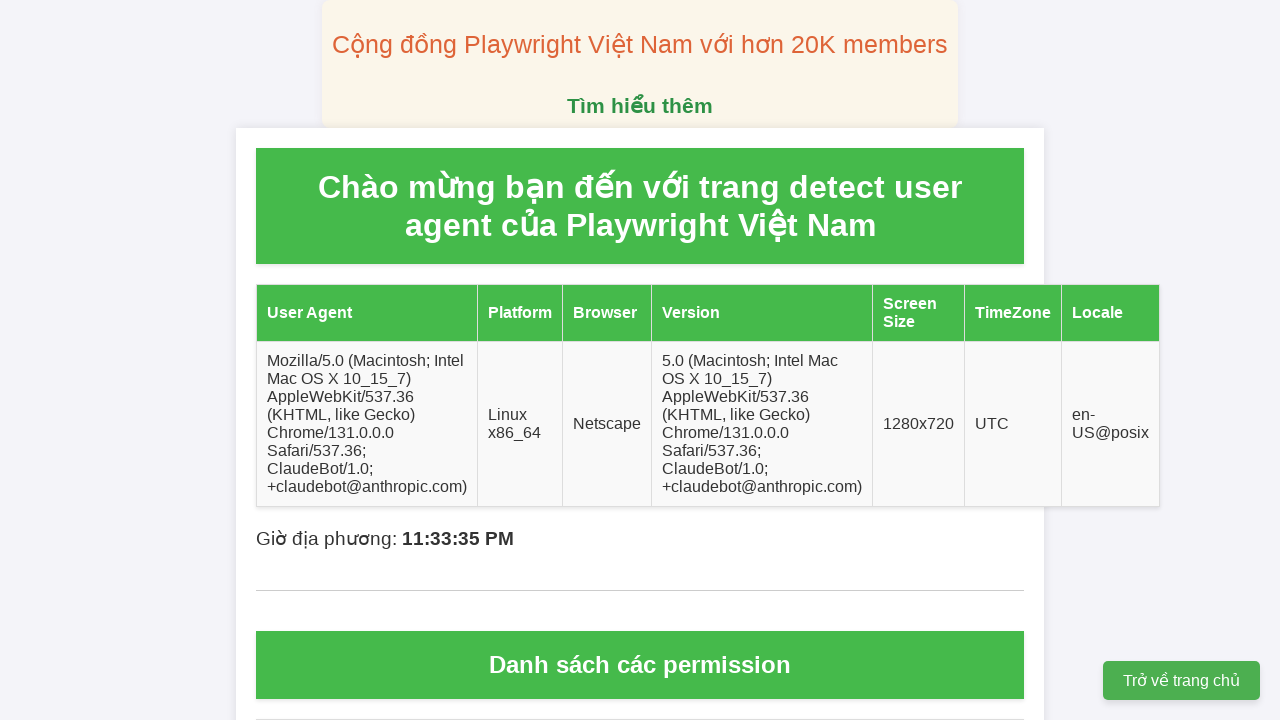

Granted permissions for geolocation, camera, and microphone
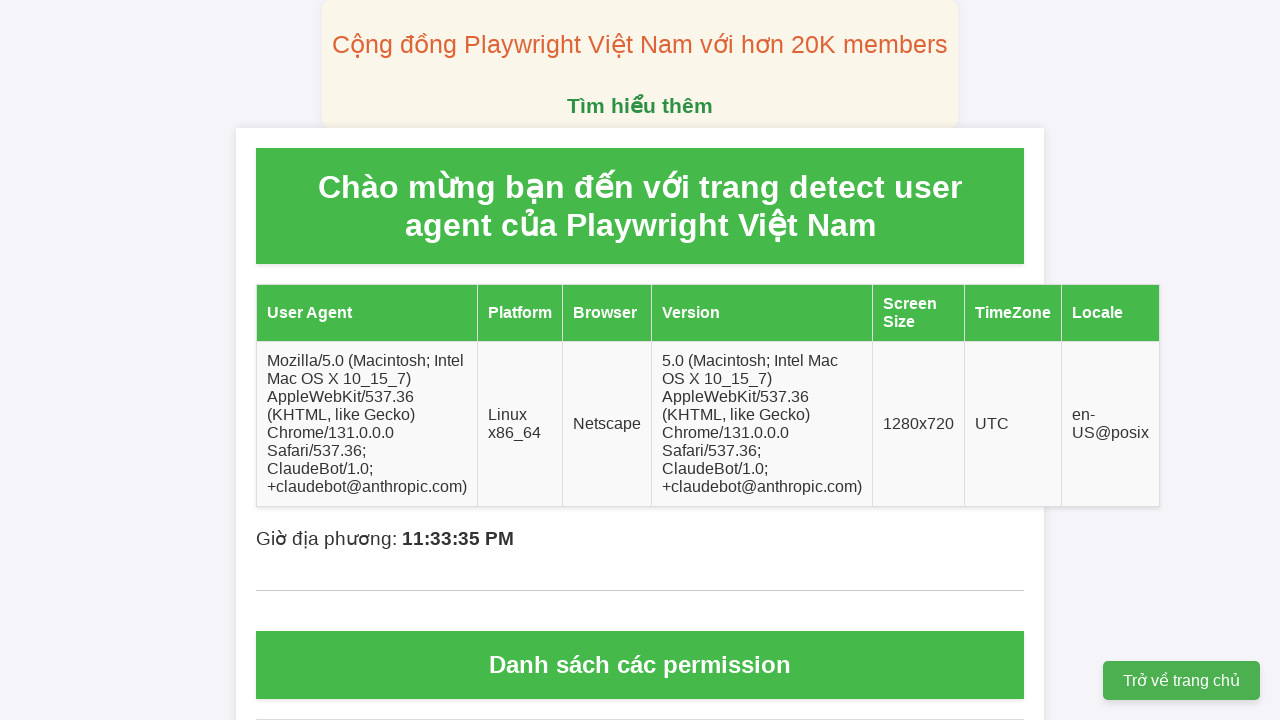

Set geolocation to Hanoi coordinates (21.0285°N, 105.8542°E)
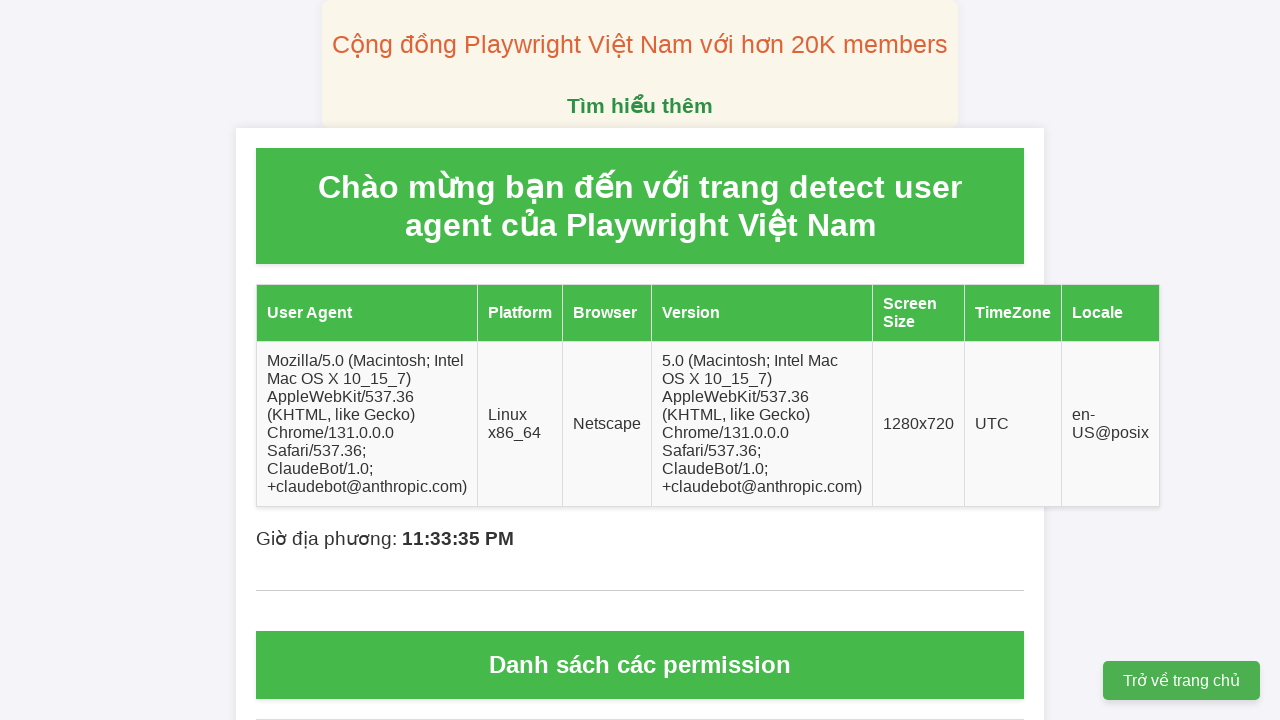

Reloaded the page to detect new permissions
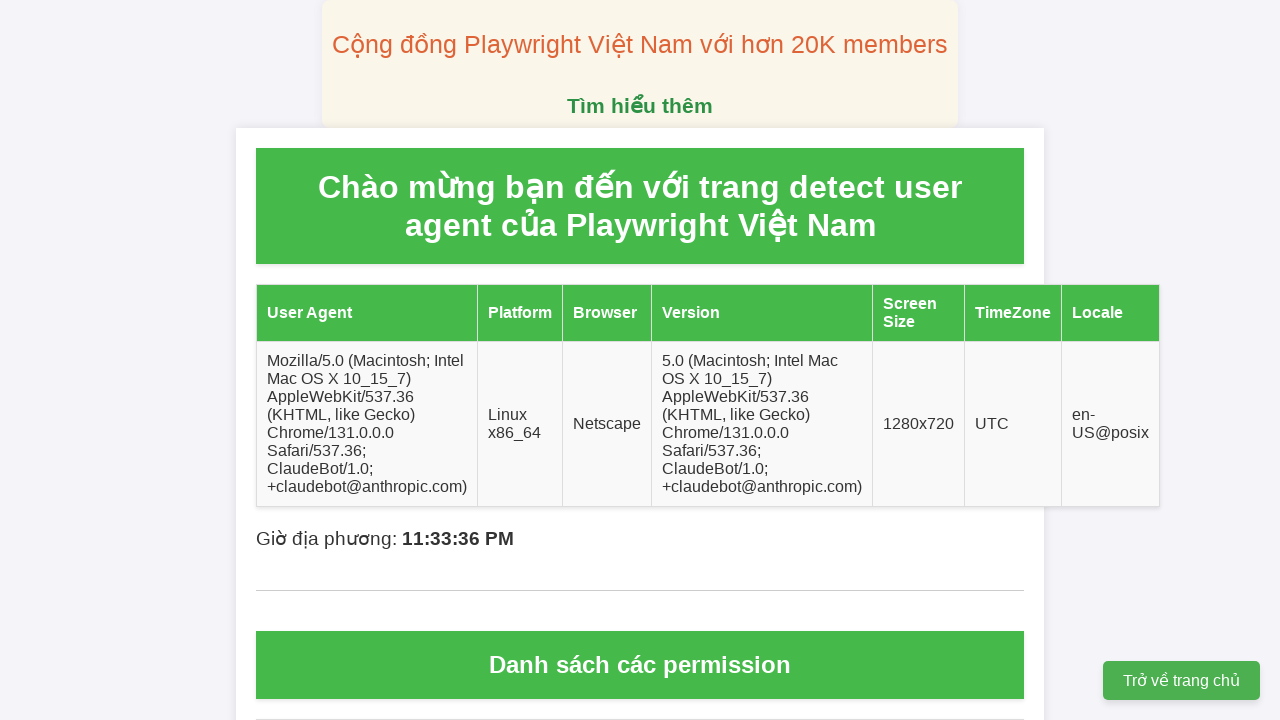

Page fully loaded and permissions detected
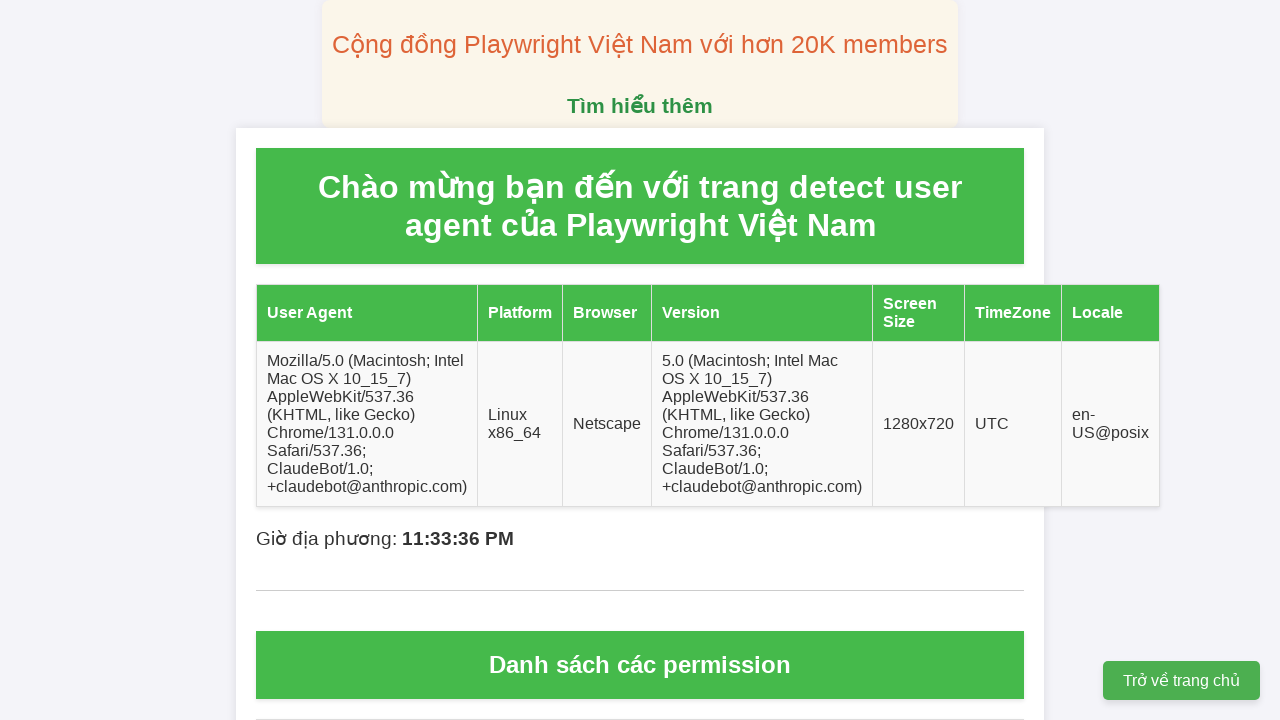

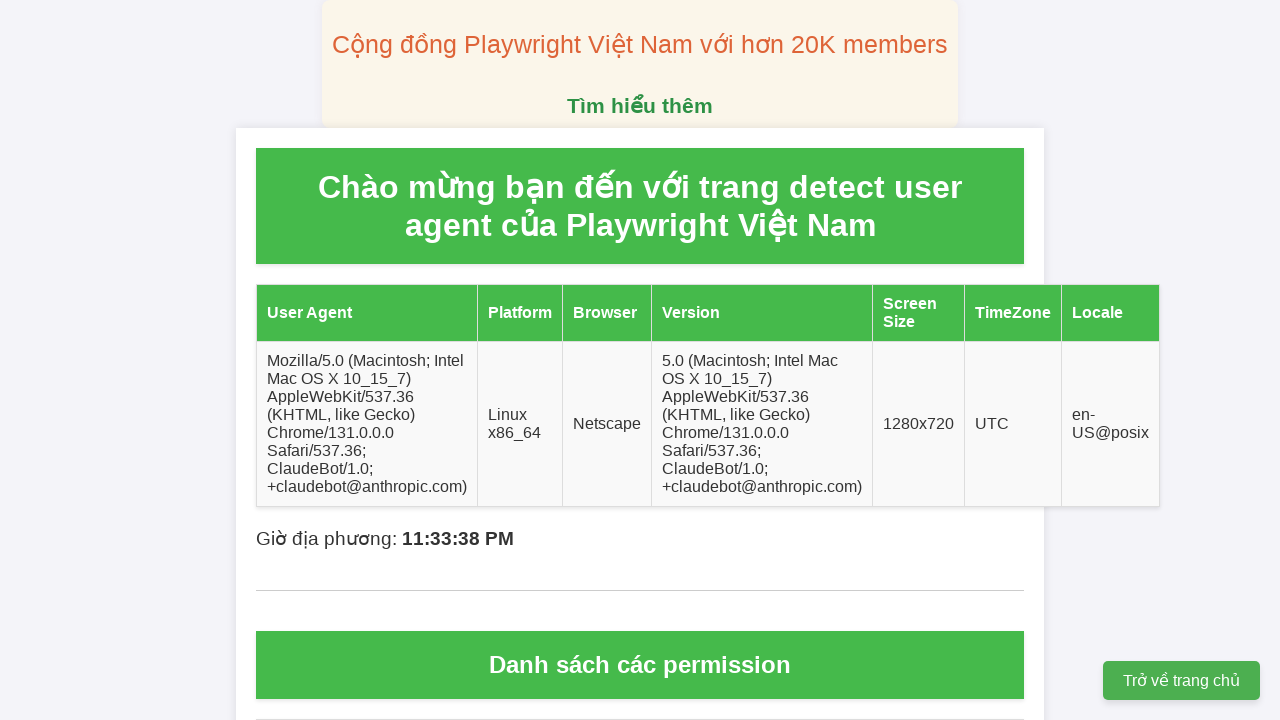